Tests JavaScript Confirm dialog by clicking the confirm button, accepting it, and verifying the result message

Starting URL: https://the-internet.herokuapp.com/javascript_alerts

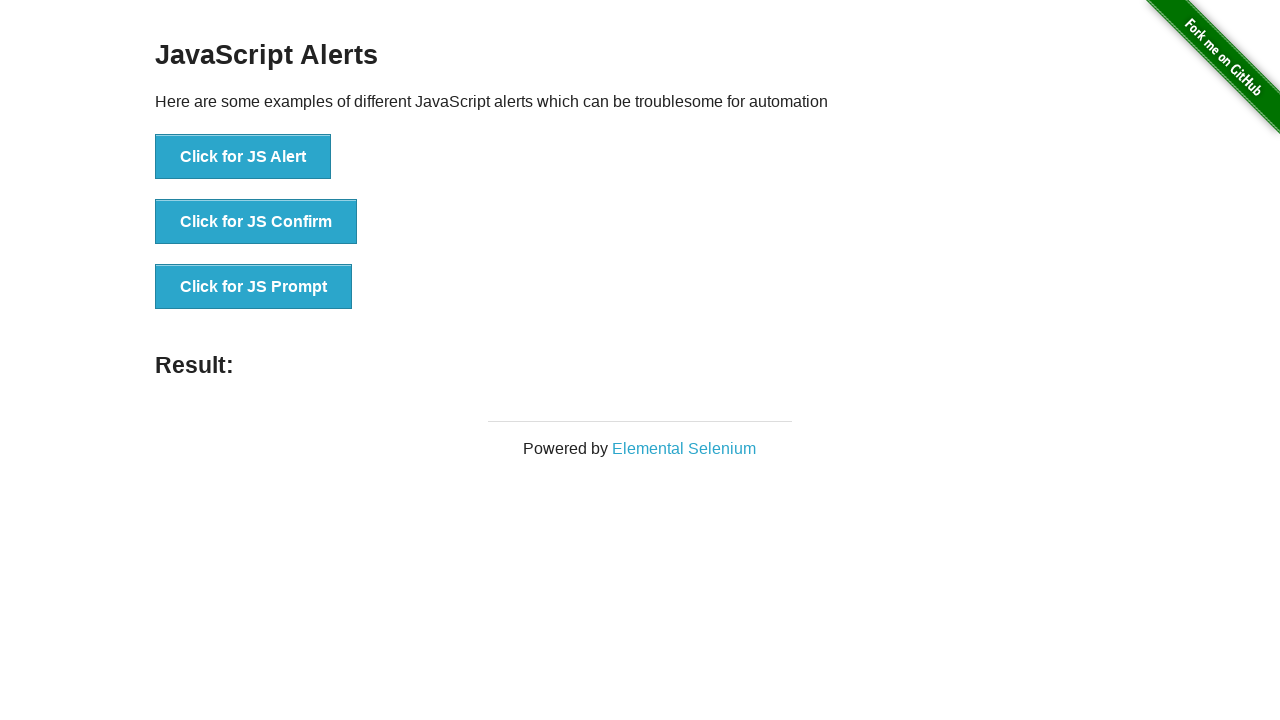

Set up dialog handler to accept confirm dialogs
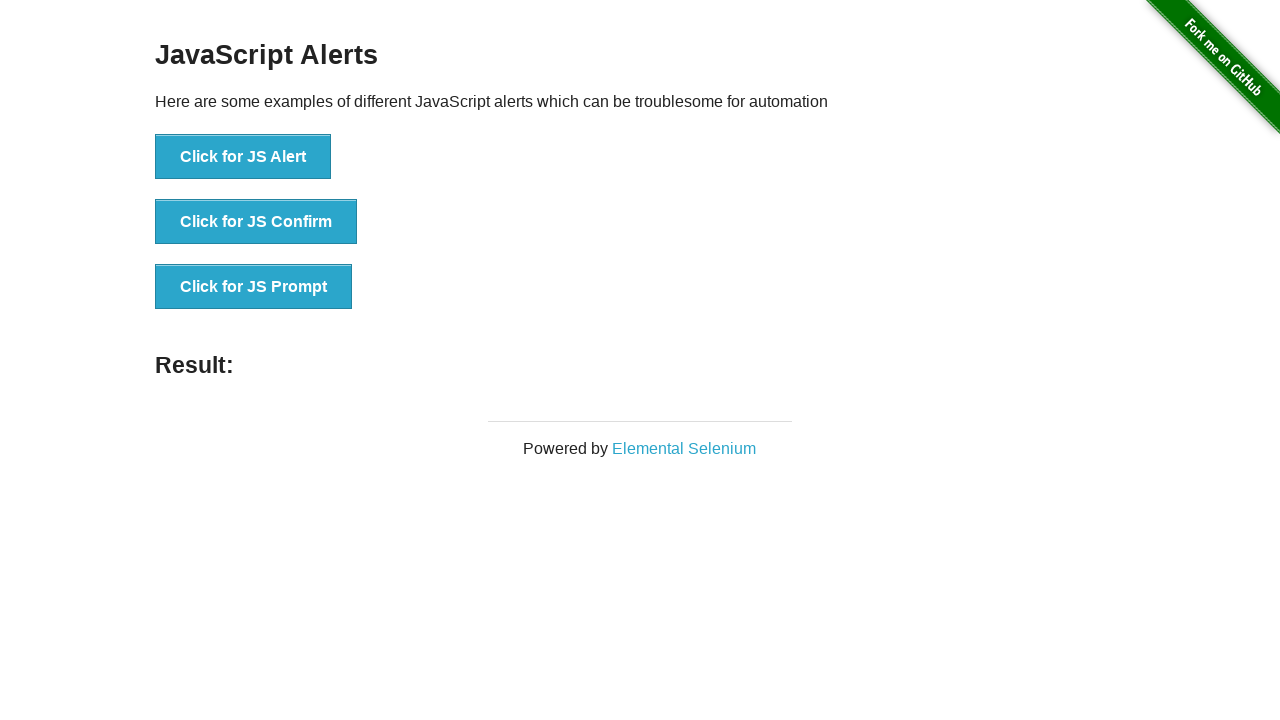

Clicked the 'Click for JS Confirm' button at (256, 222) on #content > div > ul > li:nth-child(2) > button
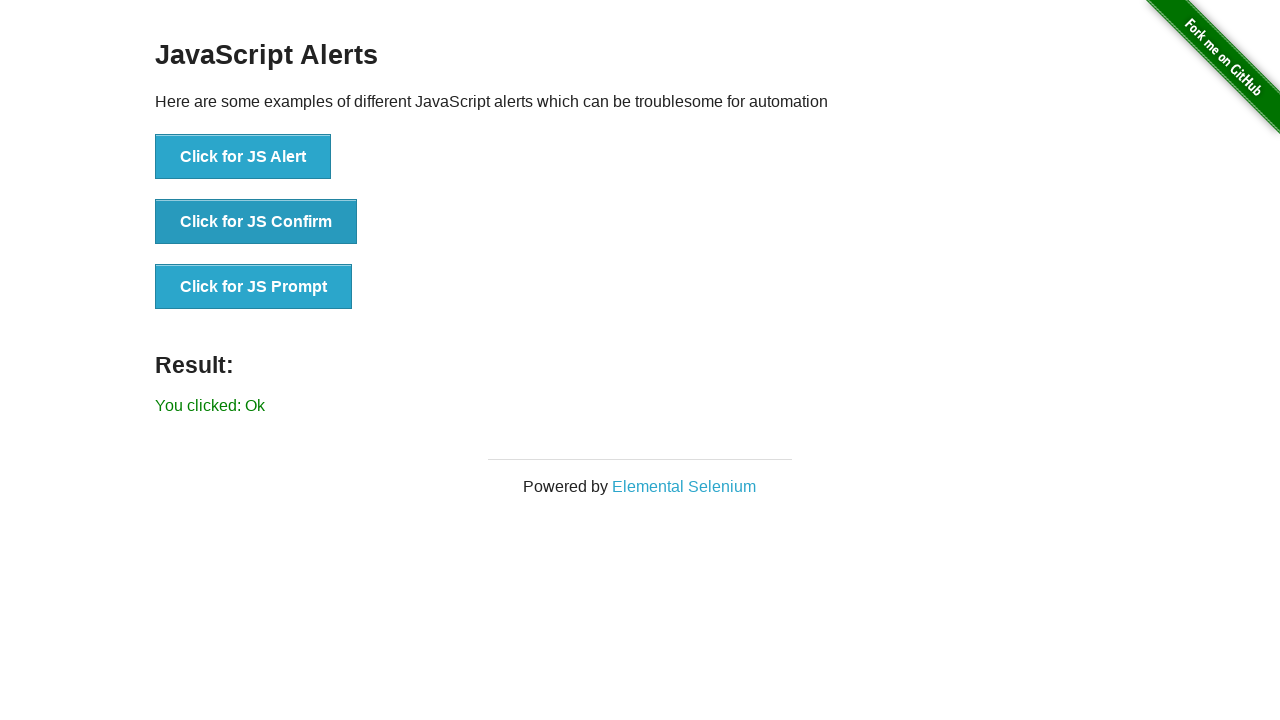

Result message element appeared
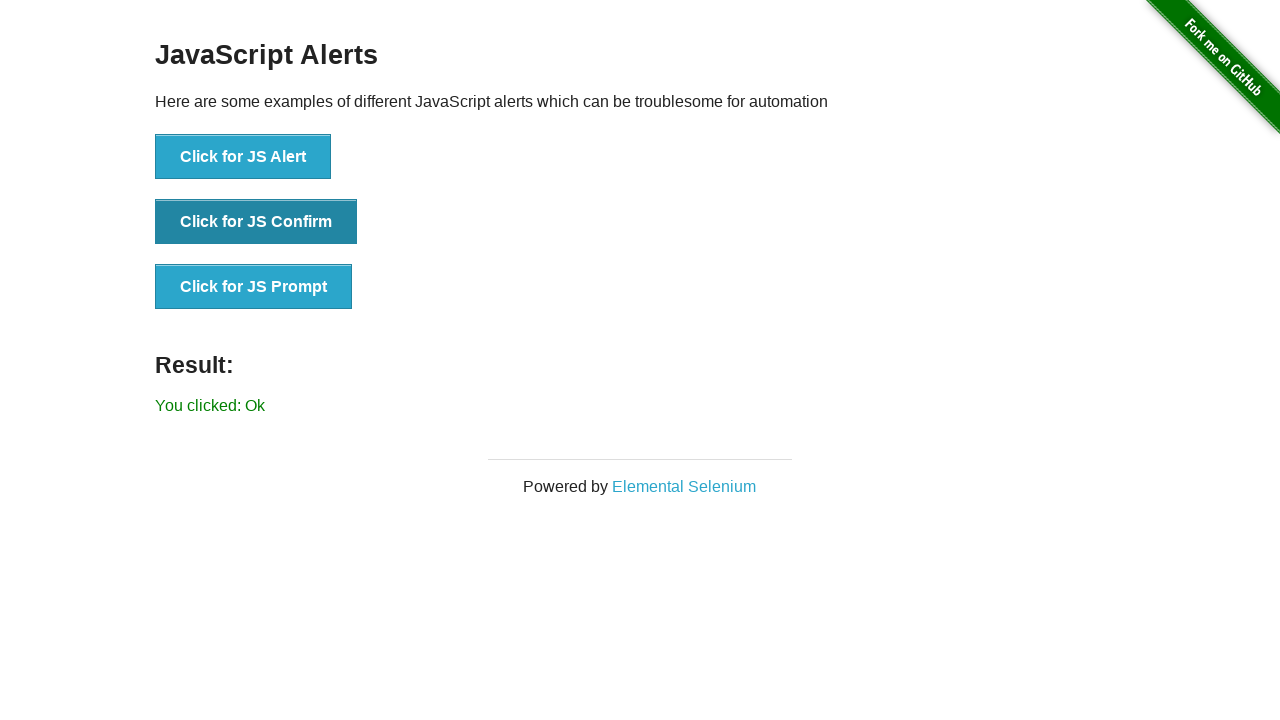

Retrieved result message text: 'You clicked: Ok'
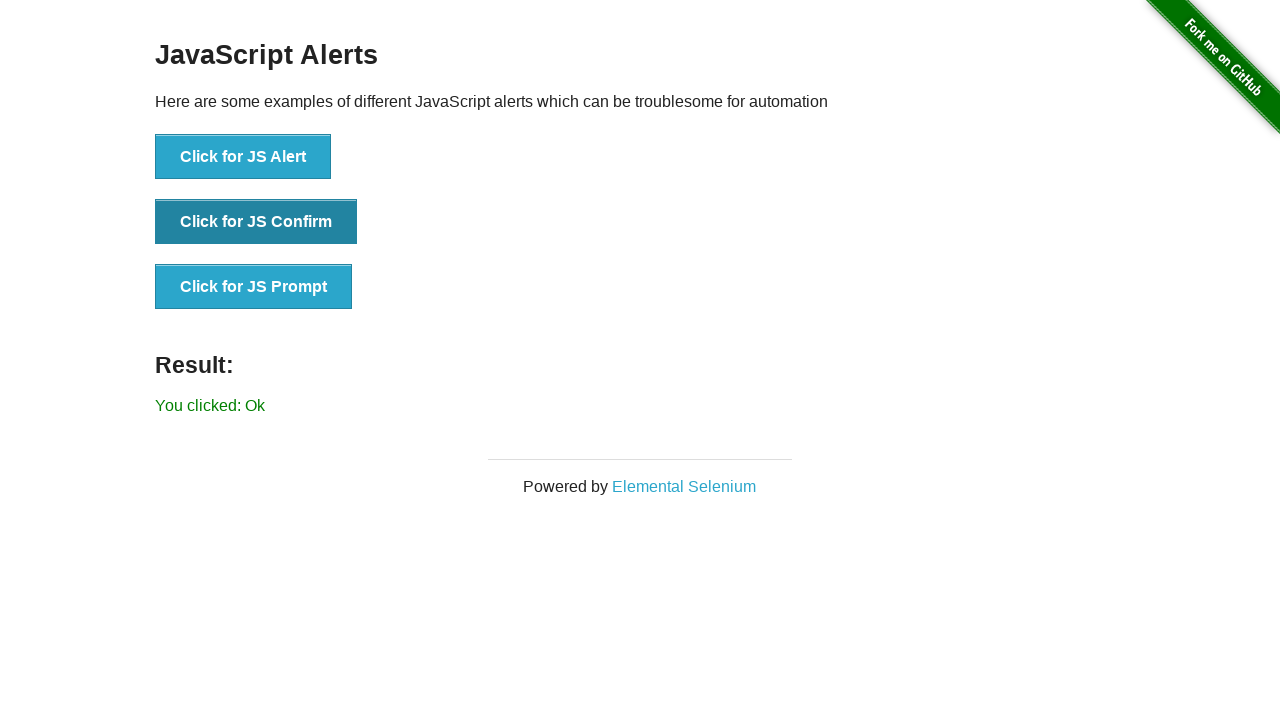

Verified that result message equals 'You clicked: Ok'
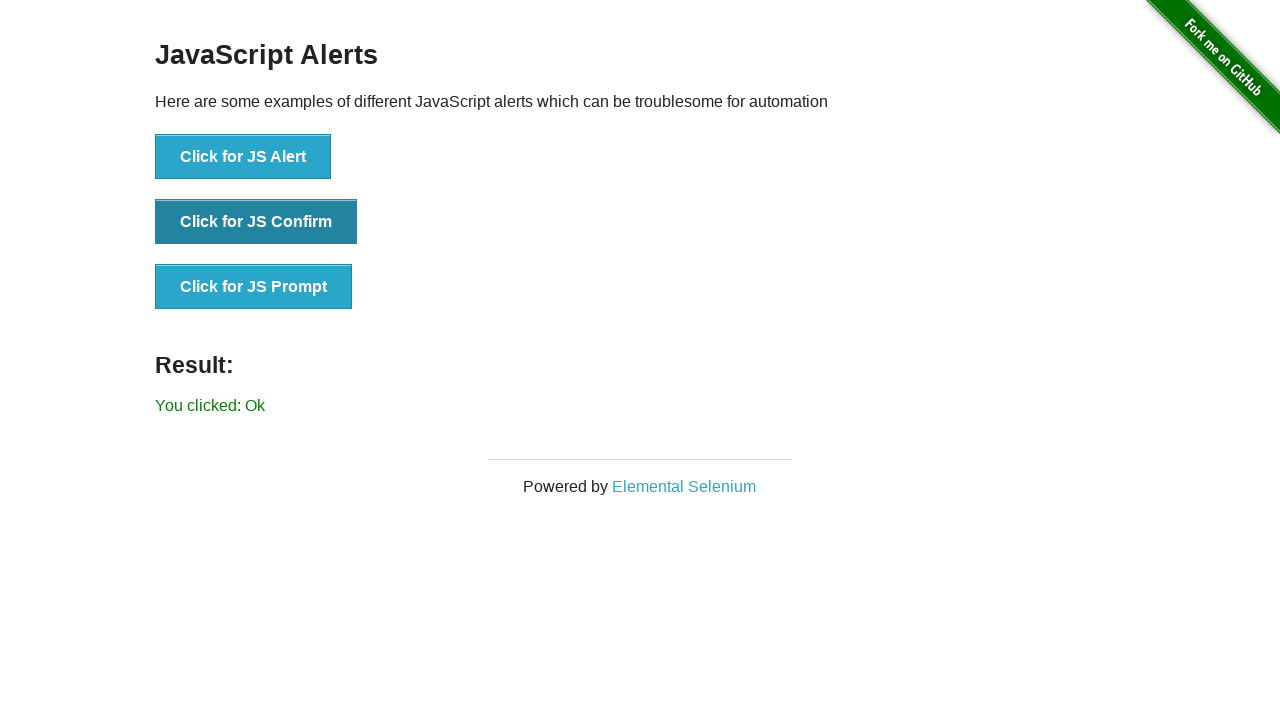

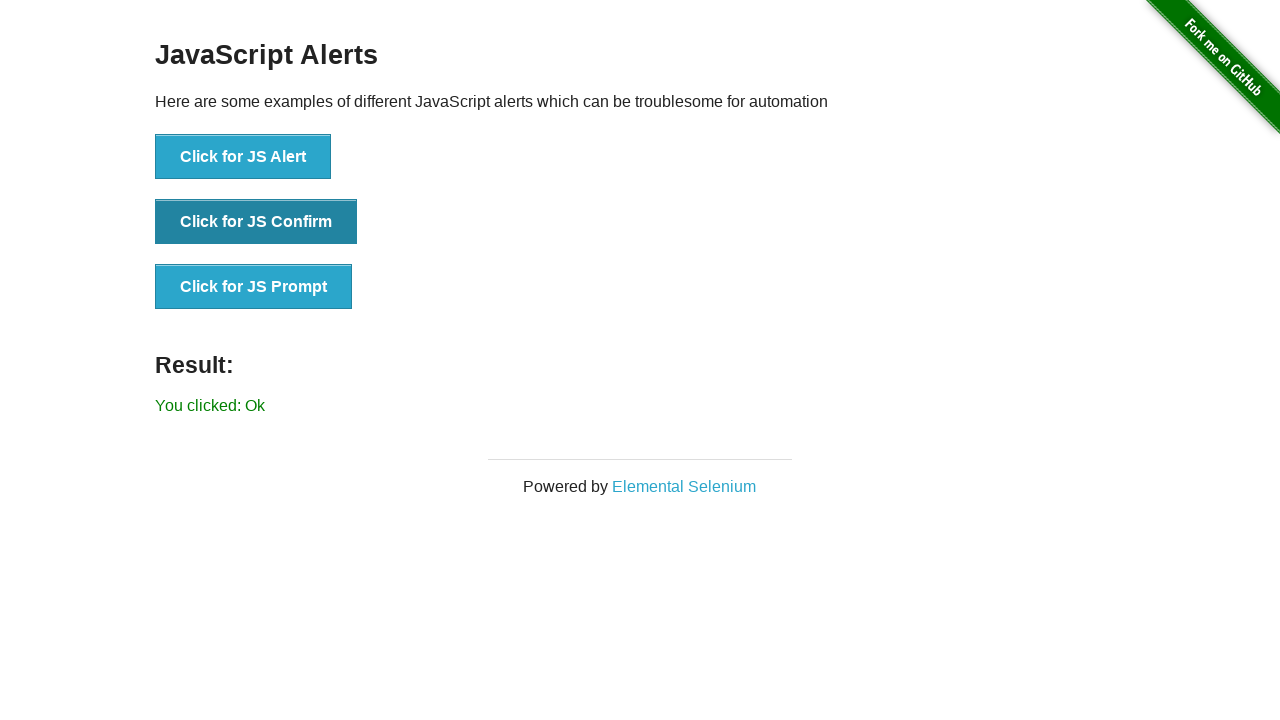